Tests jQuery UI dropdown selection by clicking the speed dropdown and selecting different options

Starting URL: https://jqueryui.com/resources/demos/selectmenu/default.html

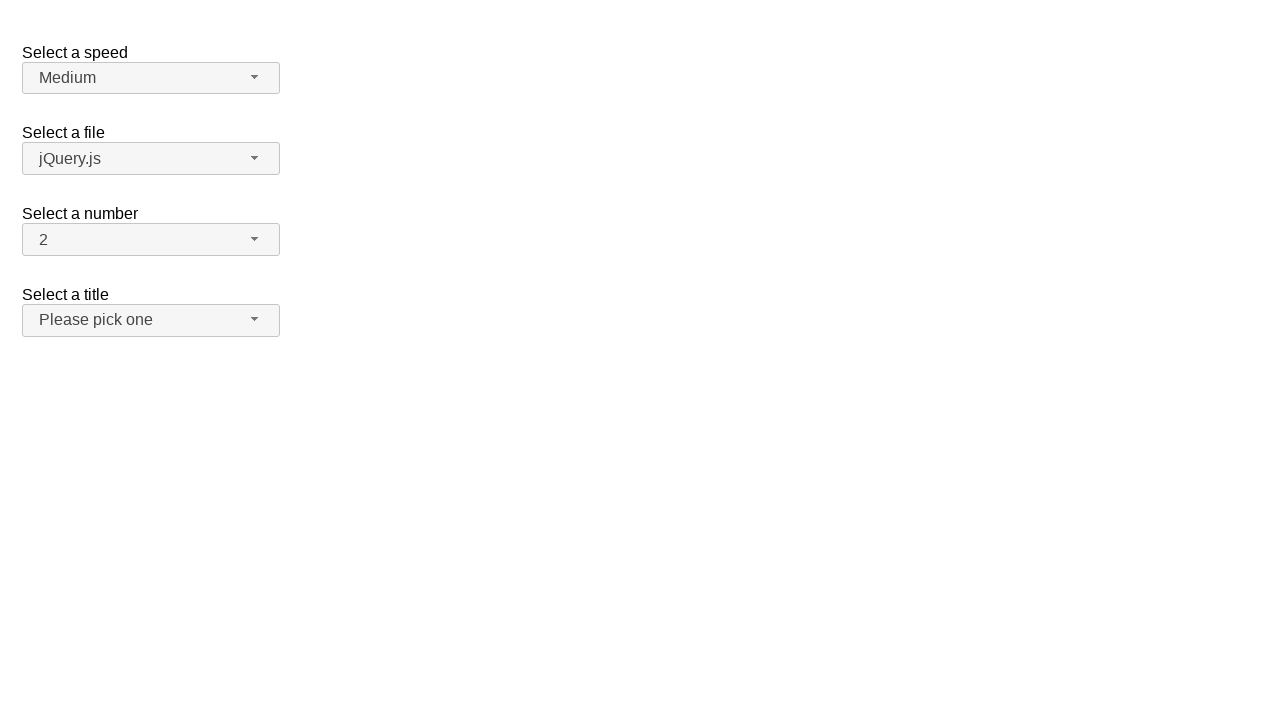

Clicked the speed dropdown button to open menu at (151, 78) on span#speed-button
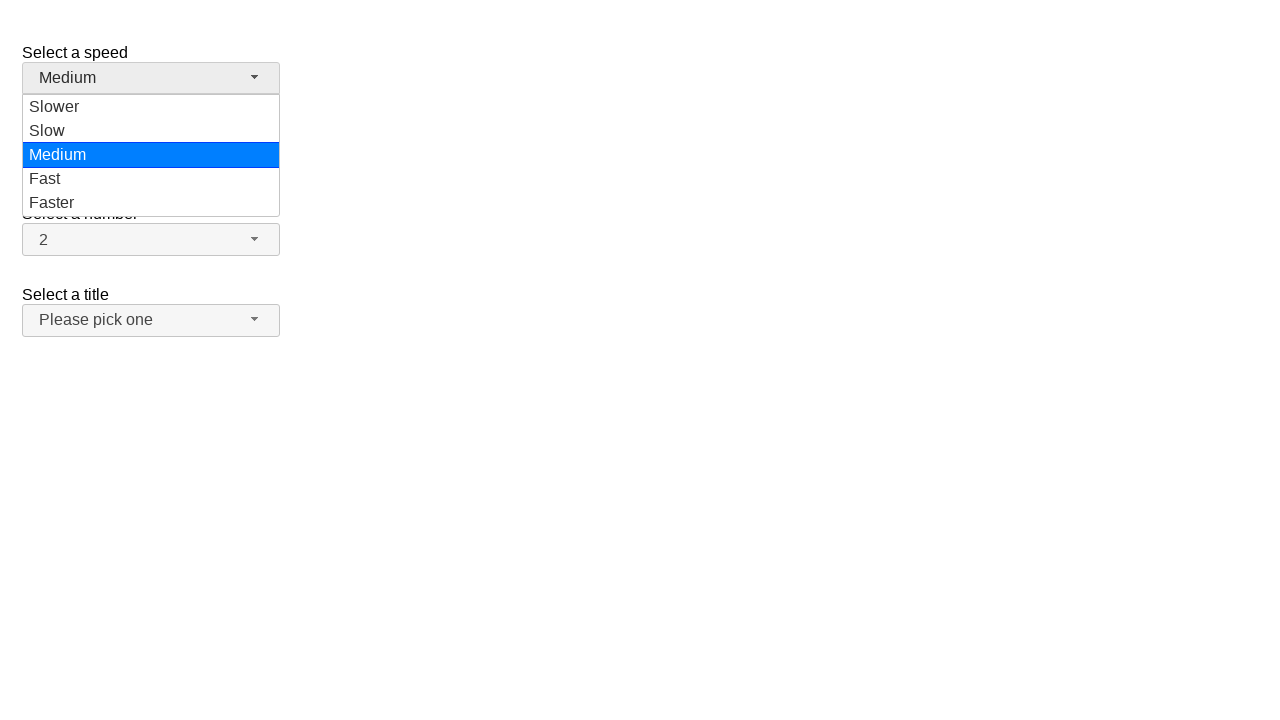

Speed dropdown menu options loaded
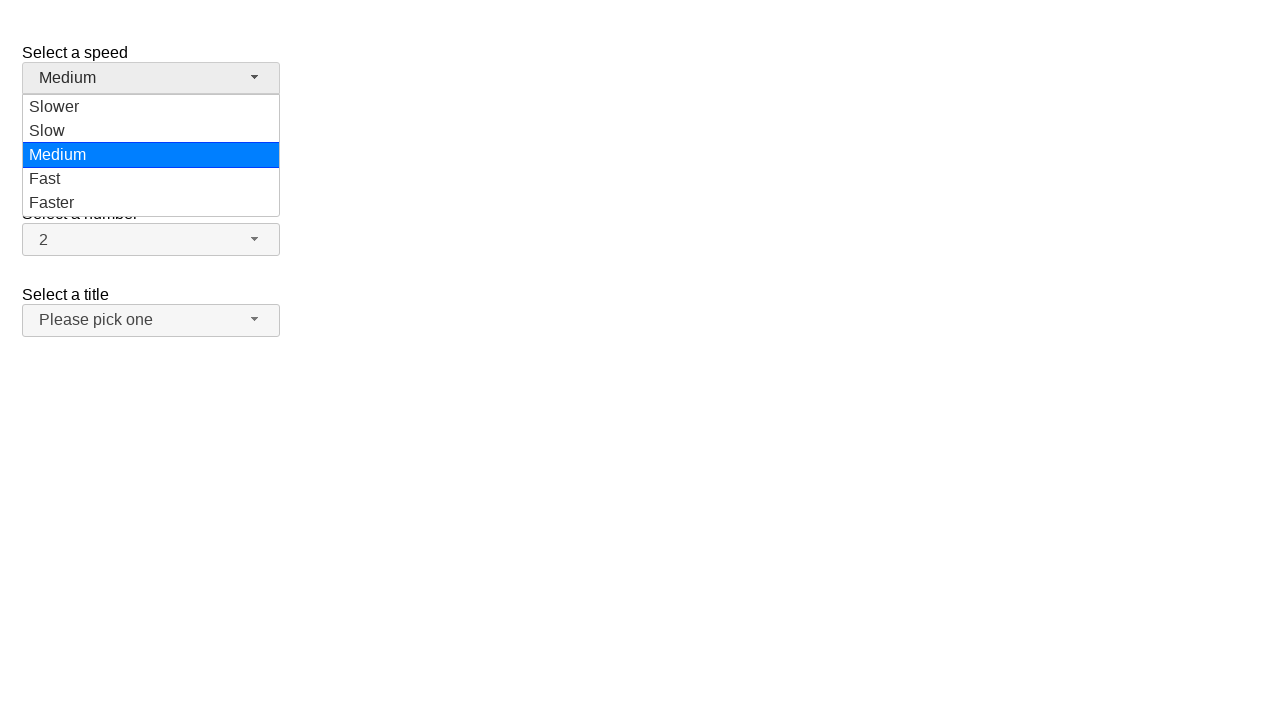

Selected 'Fast' option from dropdown menu
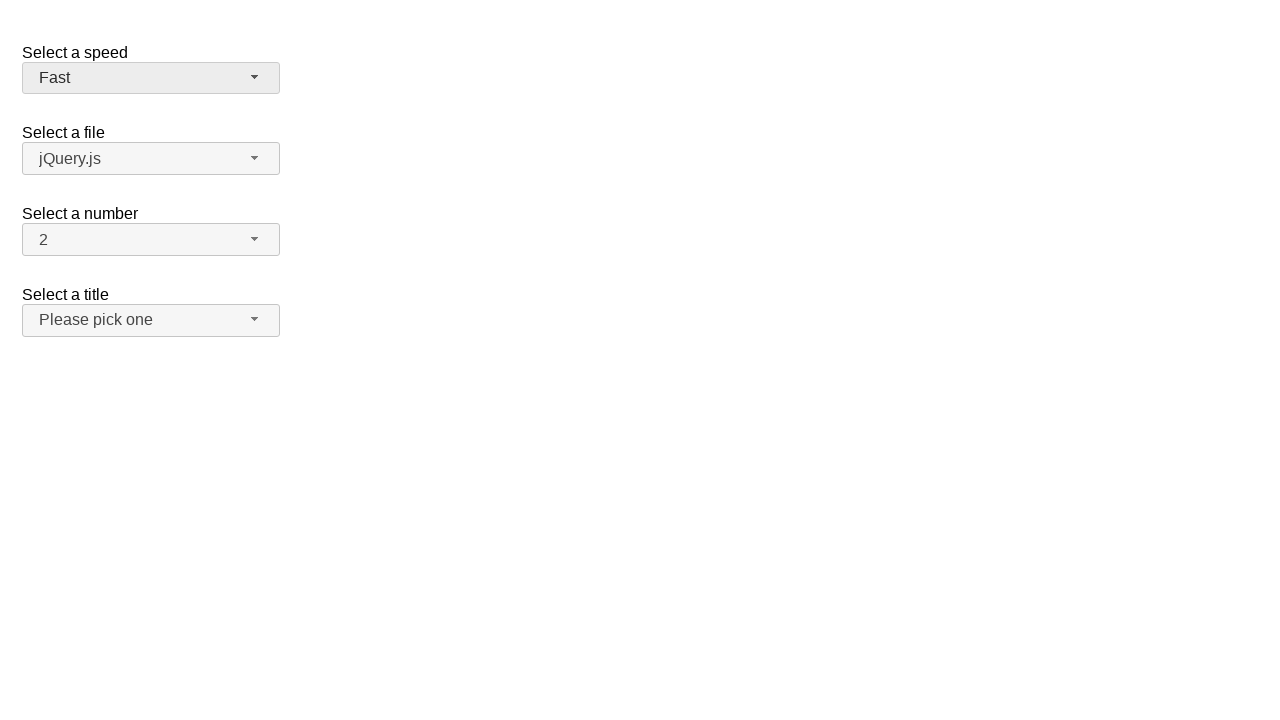

Verified that 'Fast' is selected in dropdown
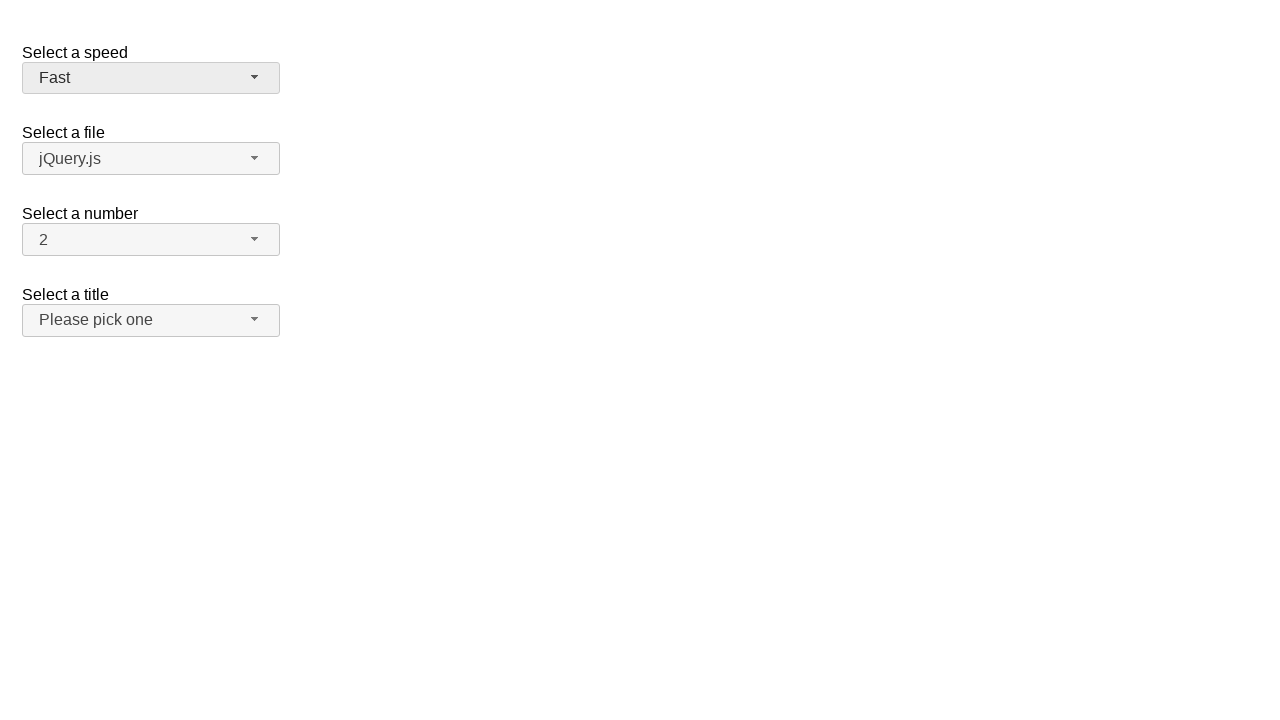

Clicked the speed dropdown button to open menu again at (151, 78) on span#speed-button
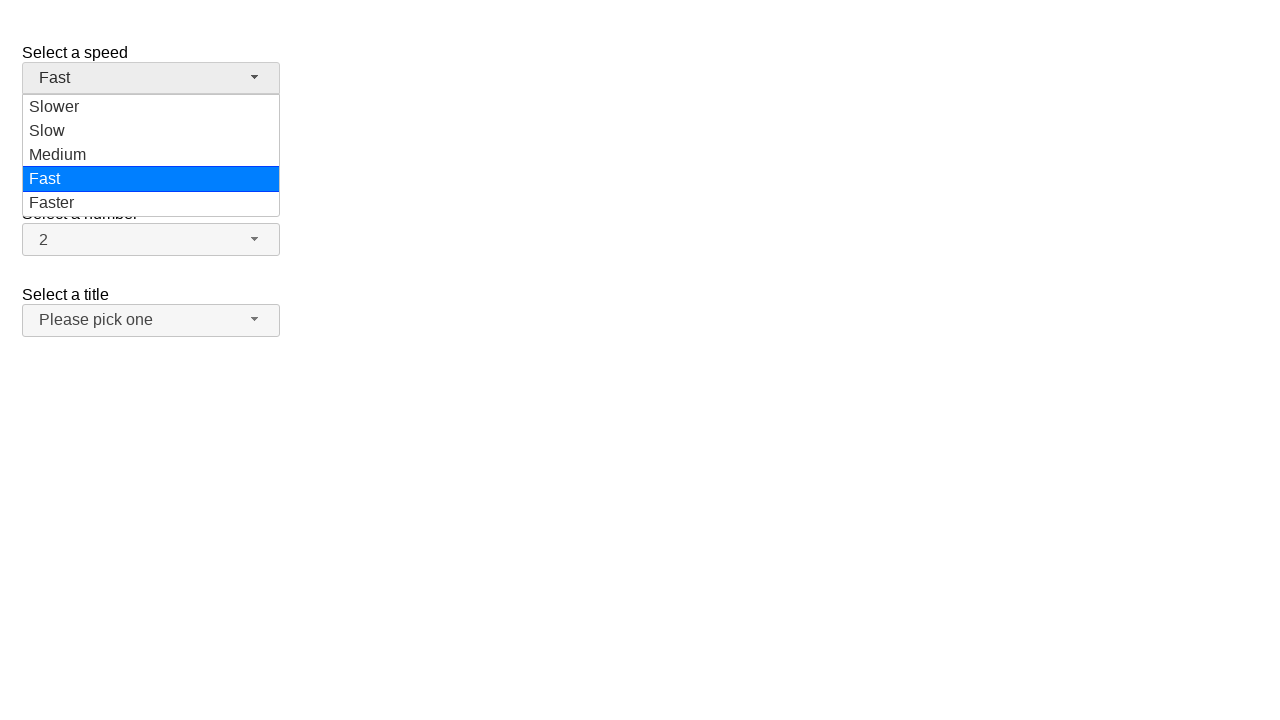

Speed dropdown menu options loaded
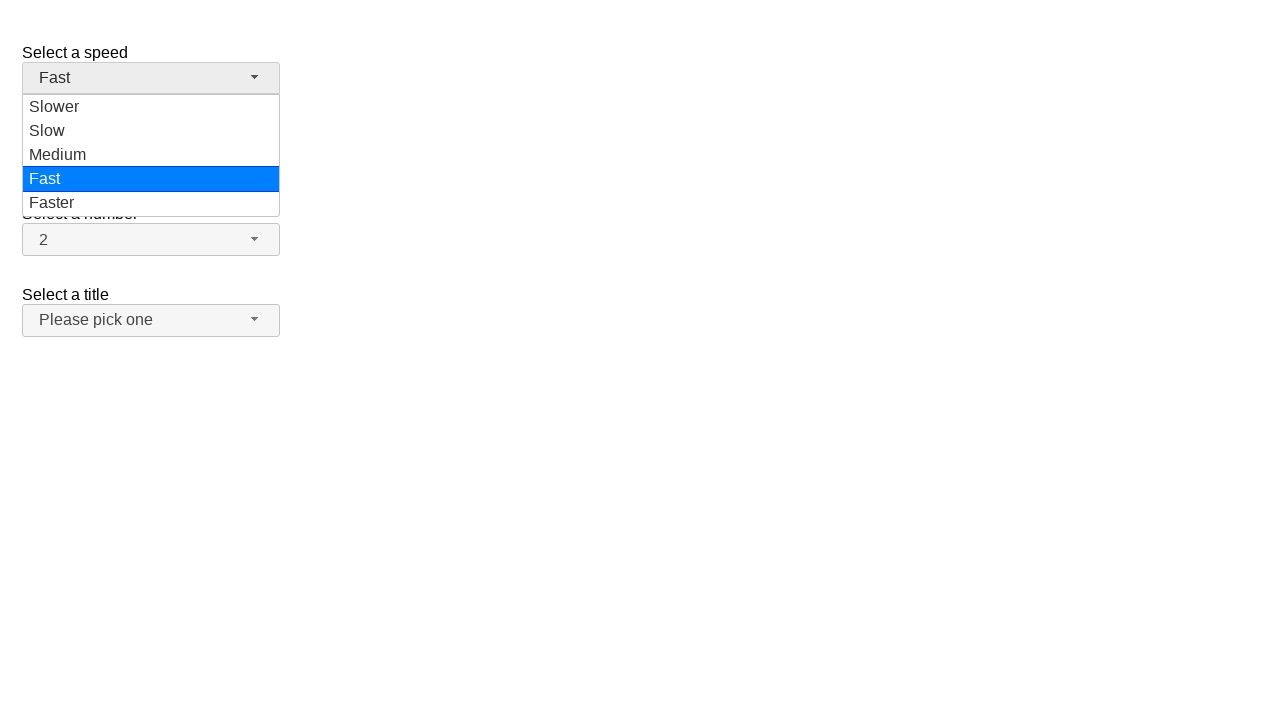

Selected 'Slower' option from dropdown menu
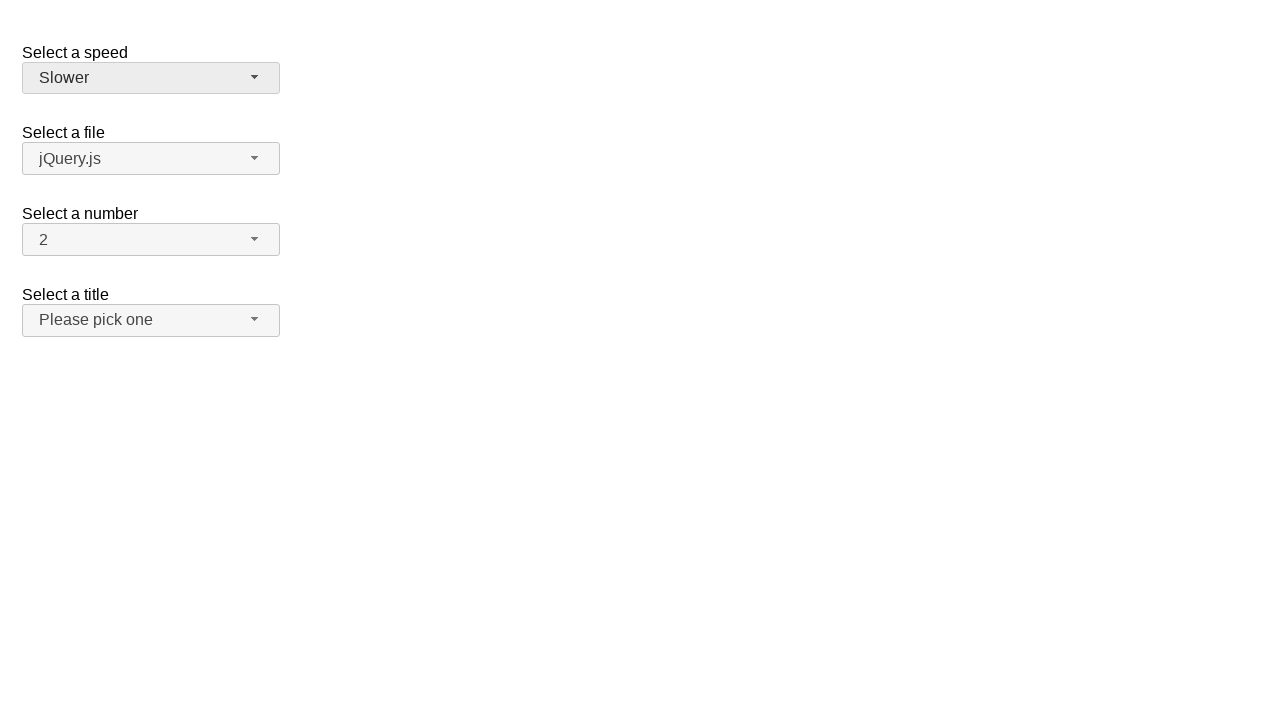

Verified that 'Slower' is selected in dropdown
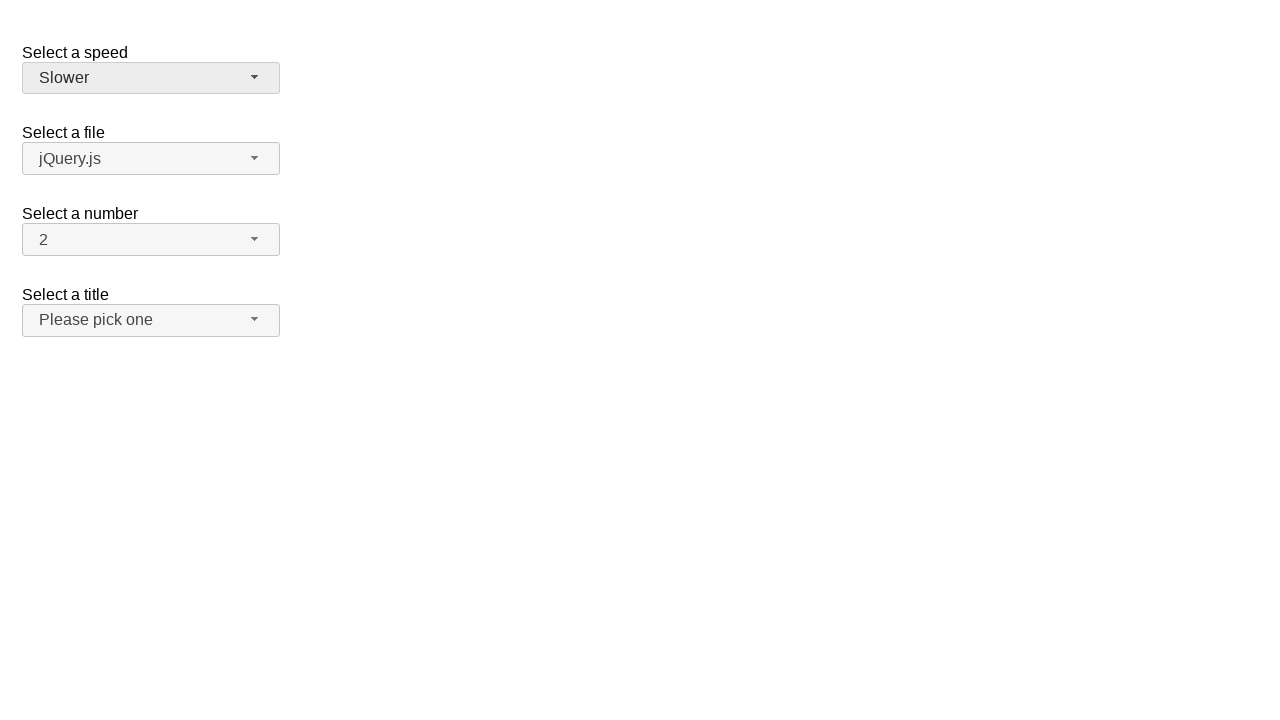

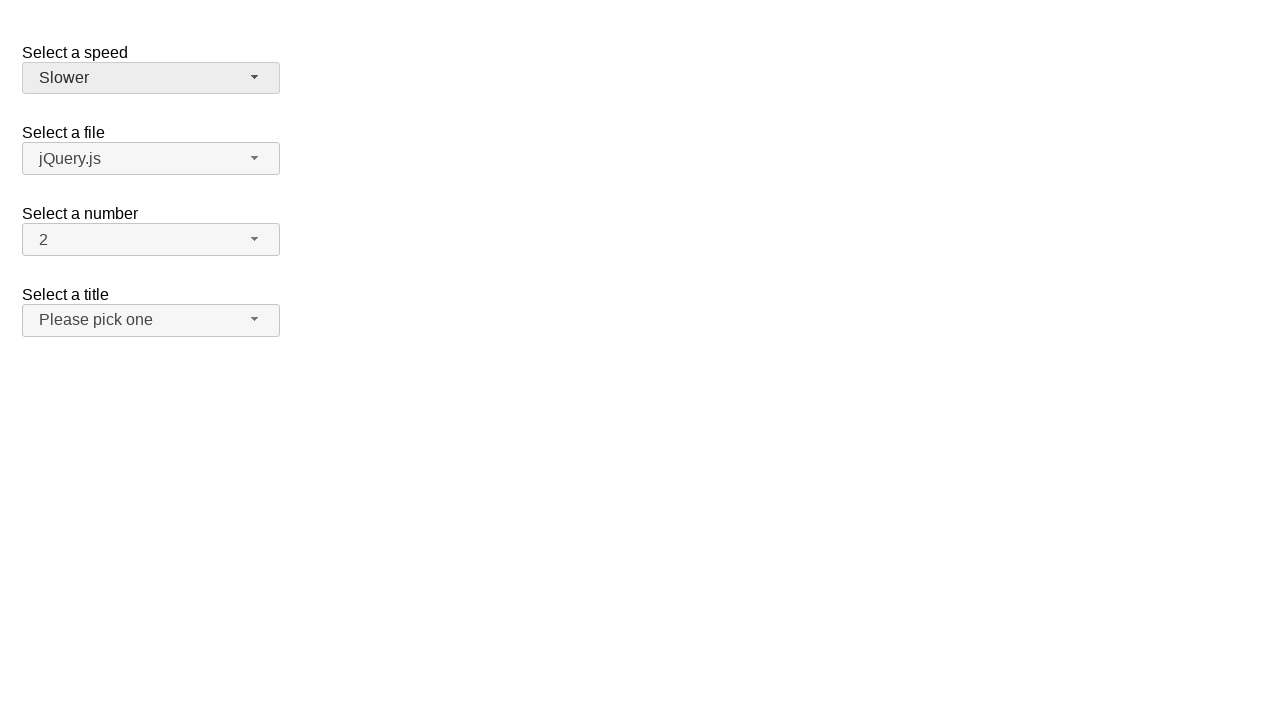